Tests the search functionality on OpenCart demo site by searching for "imac" and verifying the product appears in the results

Starting URL: http://opencart.abstracta.us/

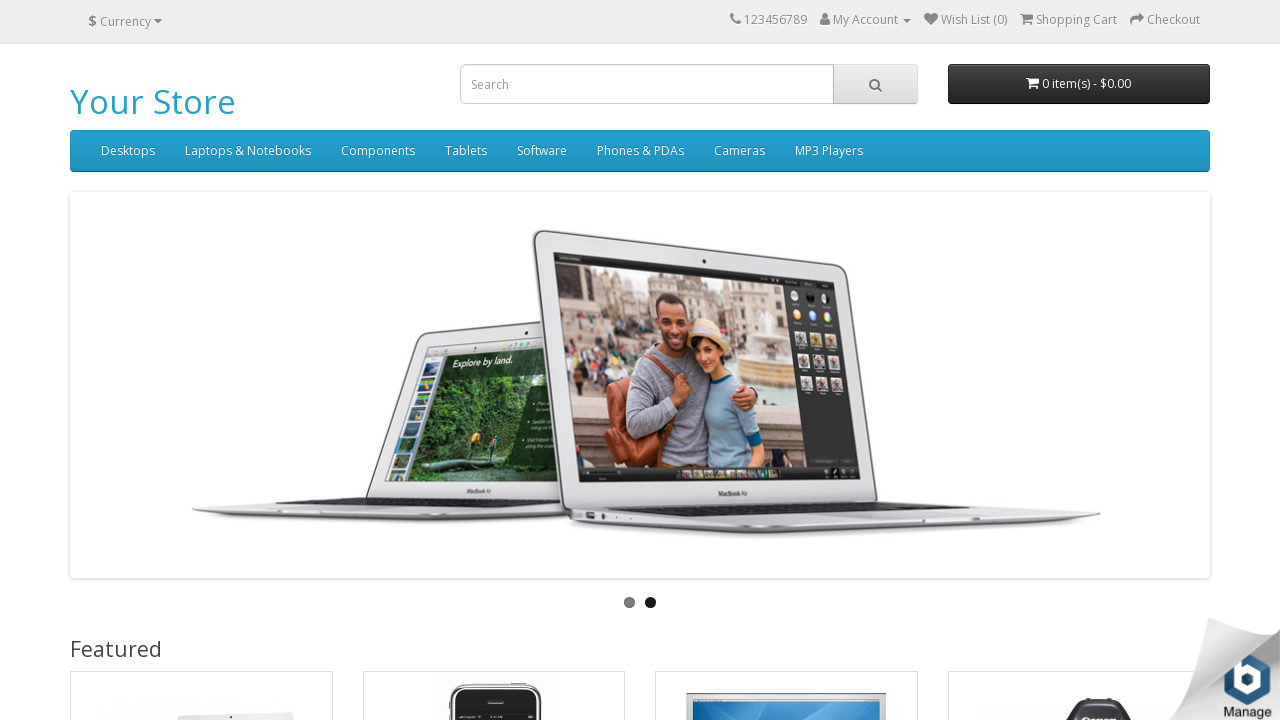

Filled search field with 'imac' on input[name='search']
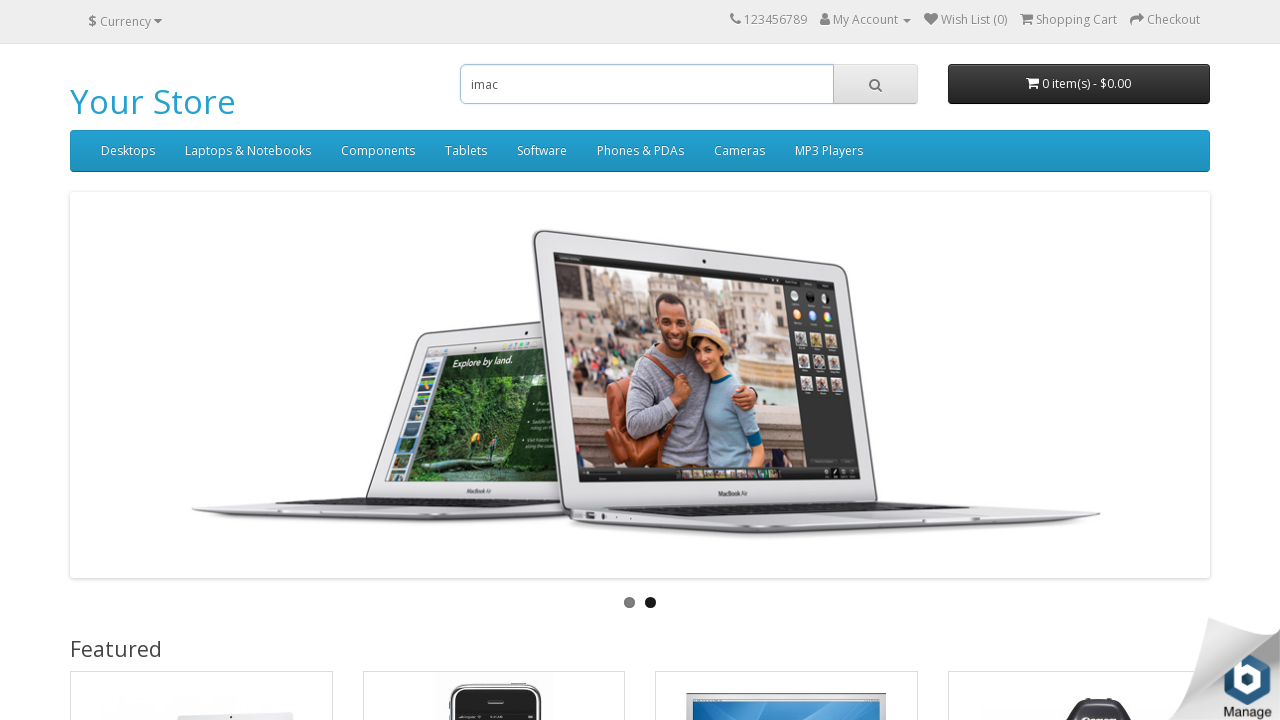

Pressed Enter to submit search for 'imac' on input[name='search']
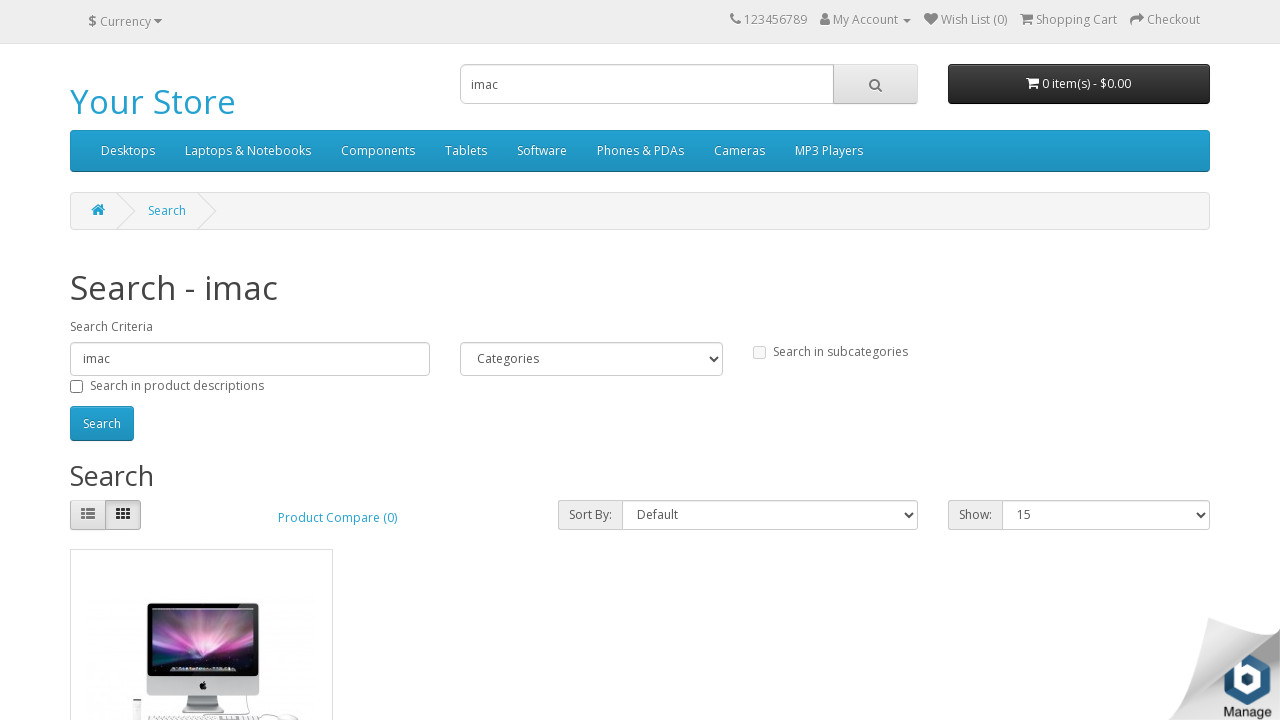

Search results loaded - product heading appeared
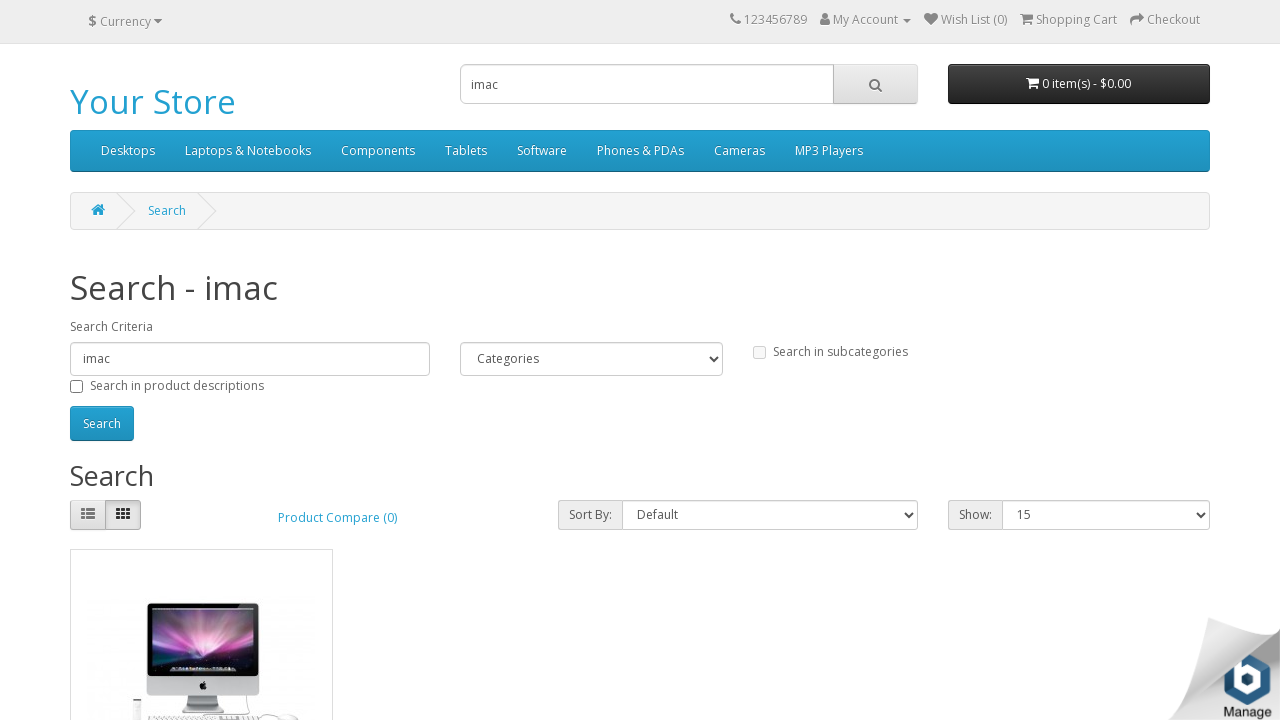

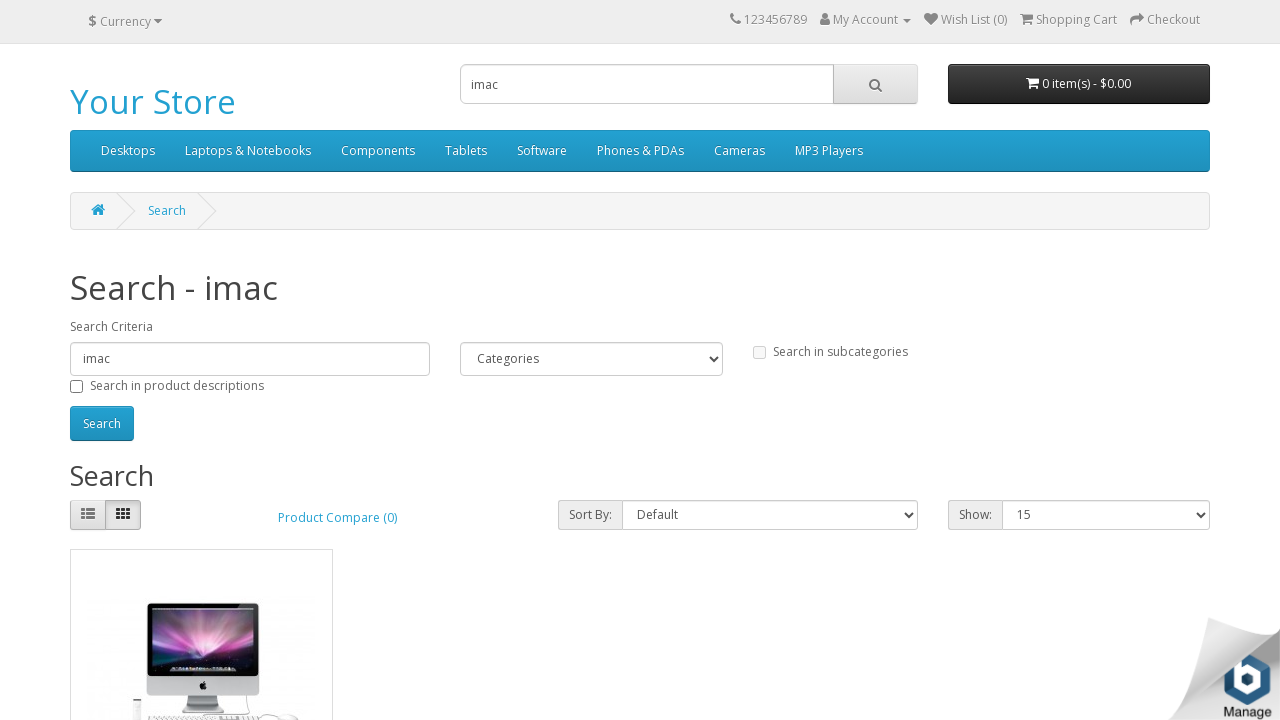